Verifies that the OrangeHRM page loads correctly by checking that the page title equals "OrangeHRM"

Starting URL: http://alchemy.hguy.co/orangehrm

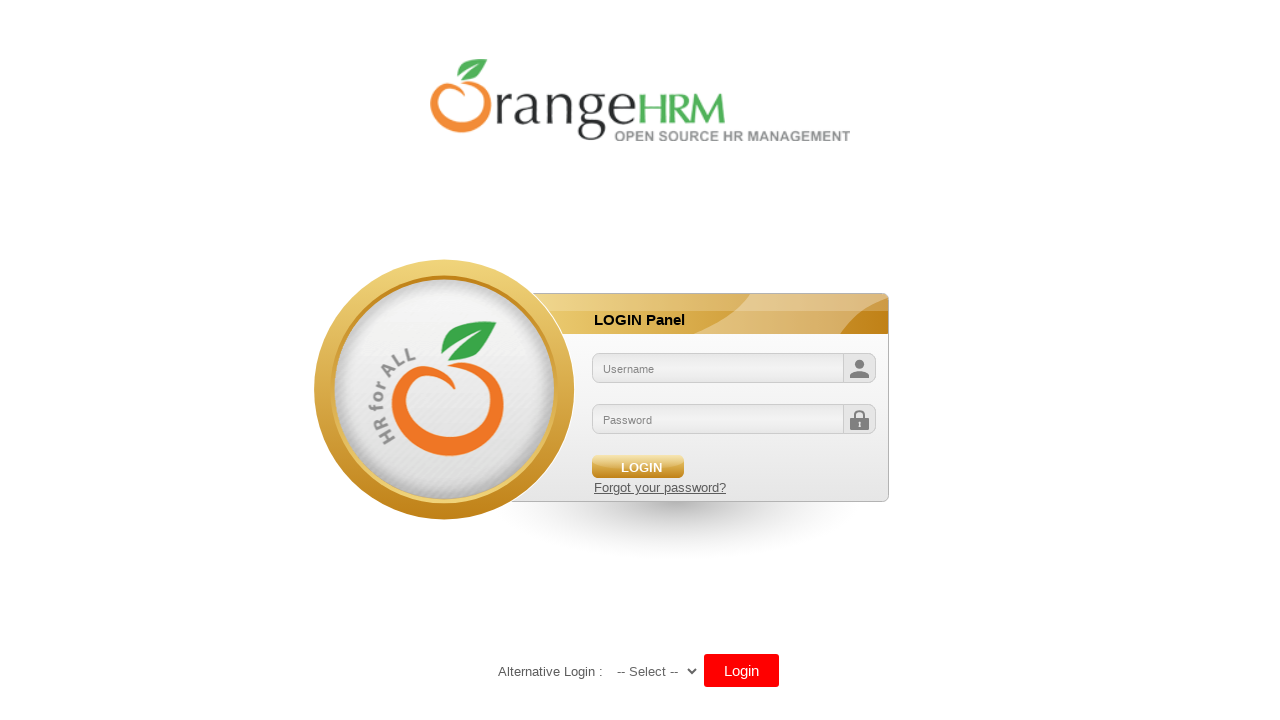

Navigated to OrangeHRM page at http://alchemy.hguy.co/orangehrm
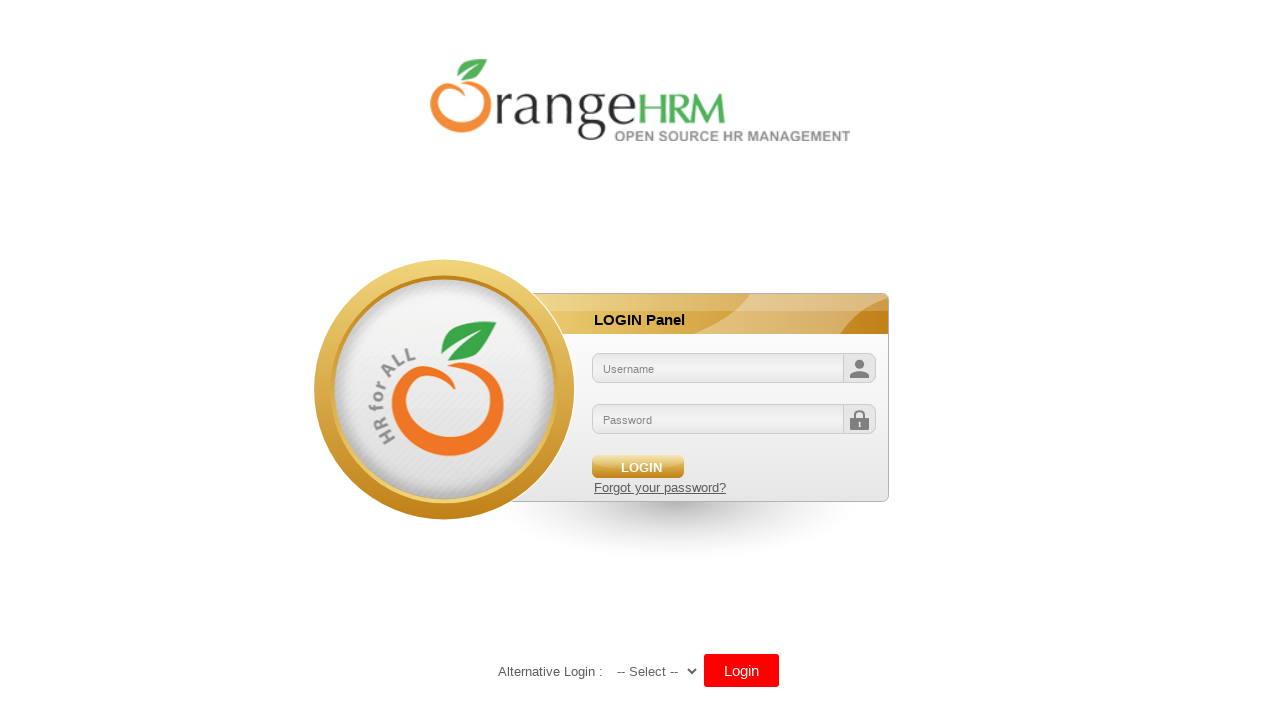

Page DOM content fully loaded
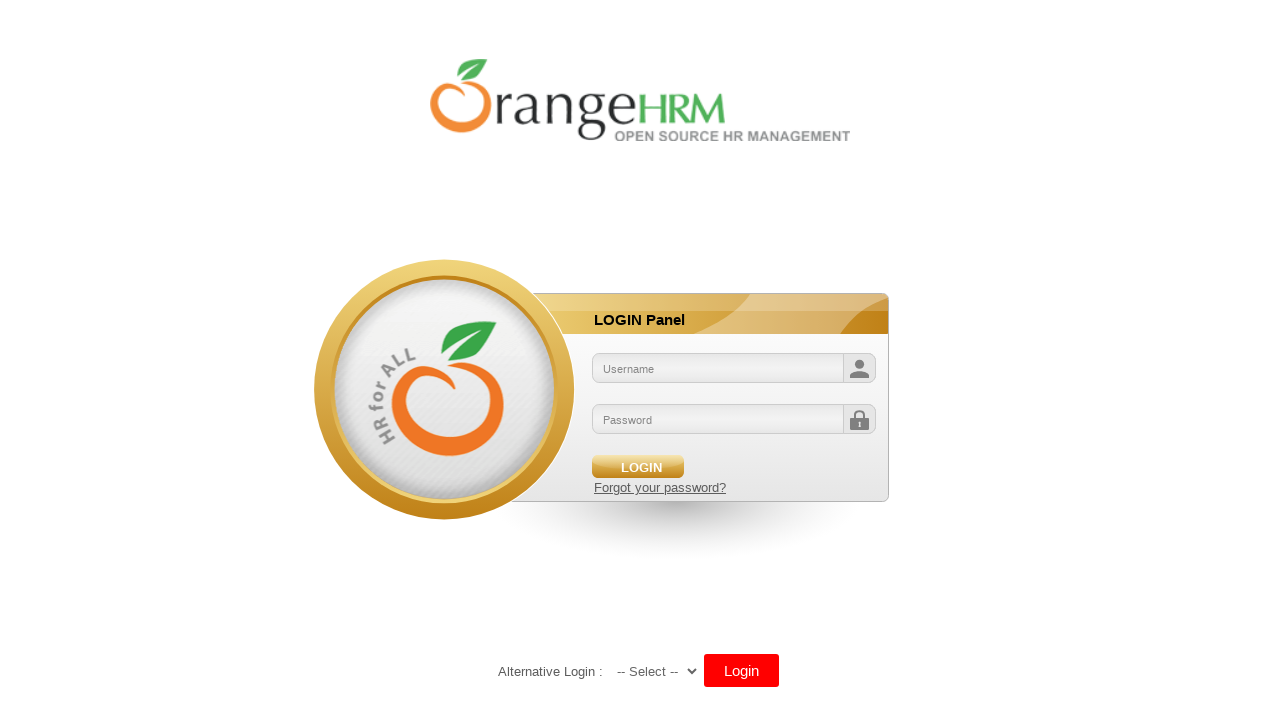

Retrieved page title: OrangeHRM
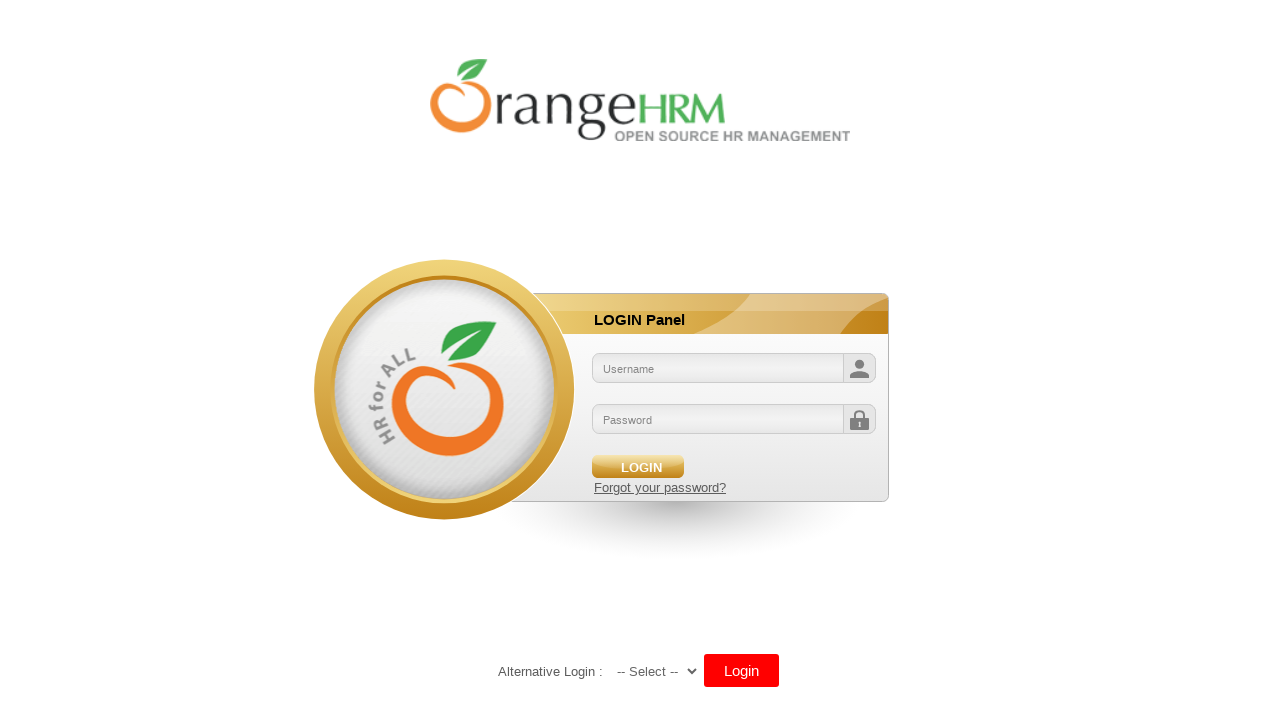

Page title assertion passed - title equals 'OrangeHRM'
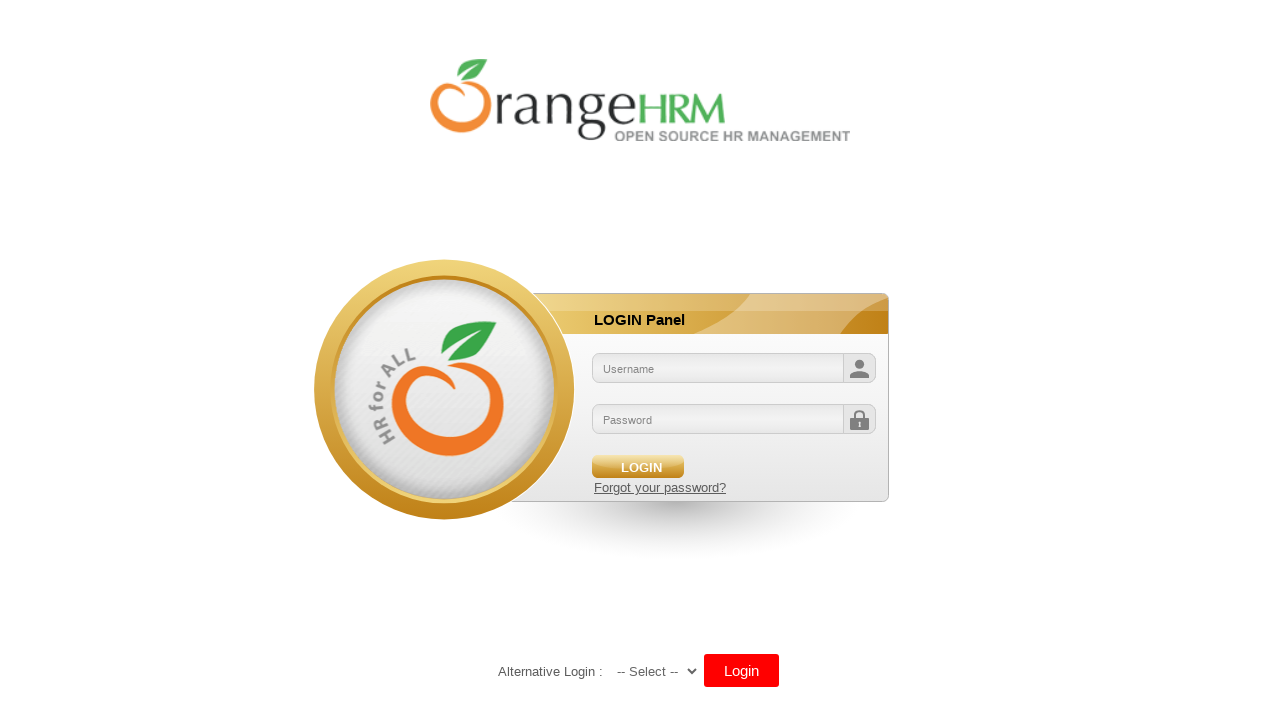

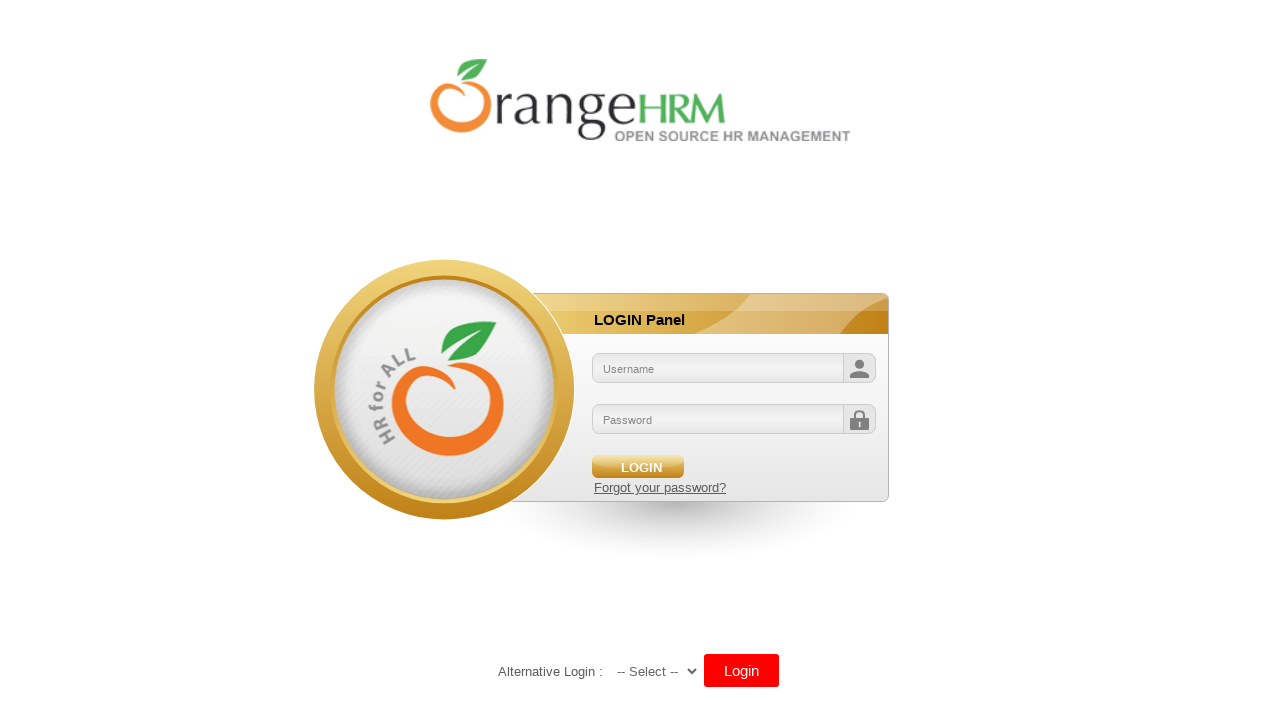